Tests child window handling by clicking a document link that opens a new browser tab/window, then reads content from the new page

Starting URL: https://rahulshettyacademy.com/loginpagePractise/

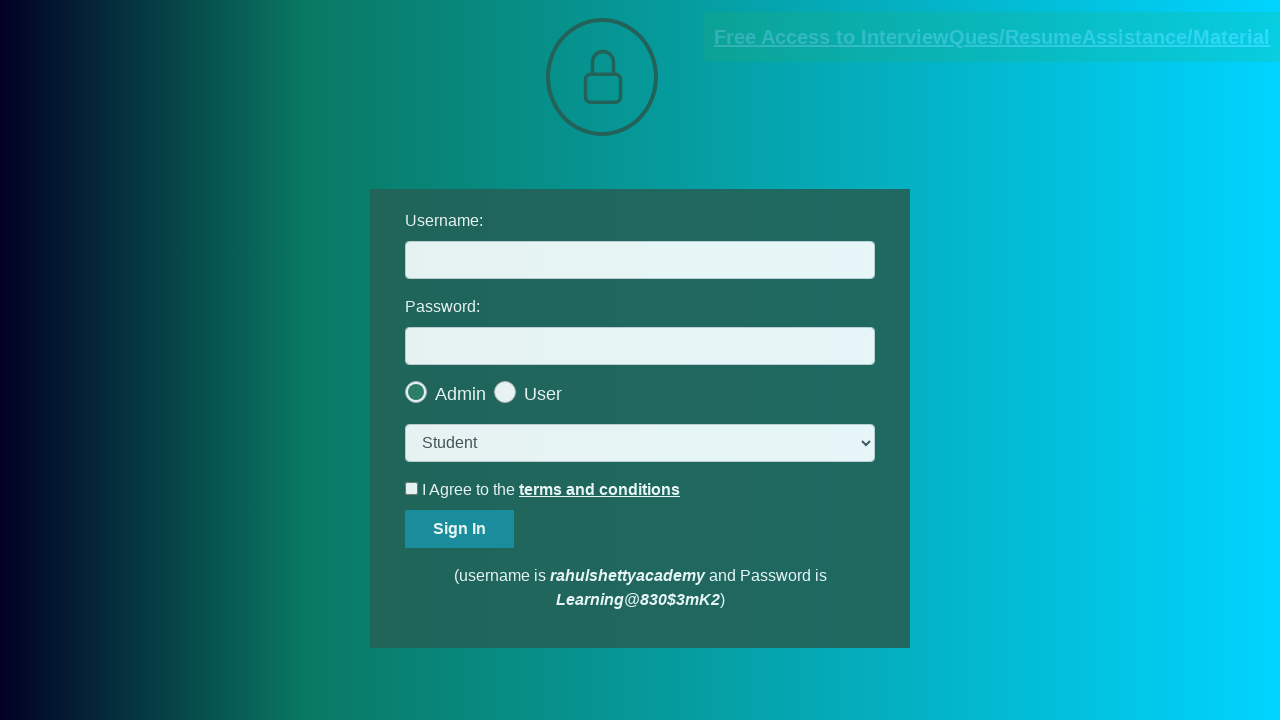

Located documents request link
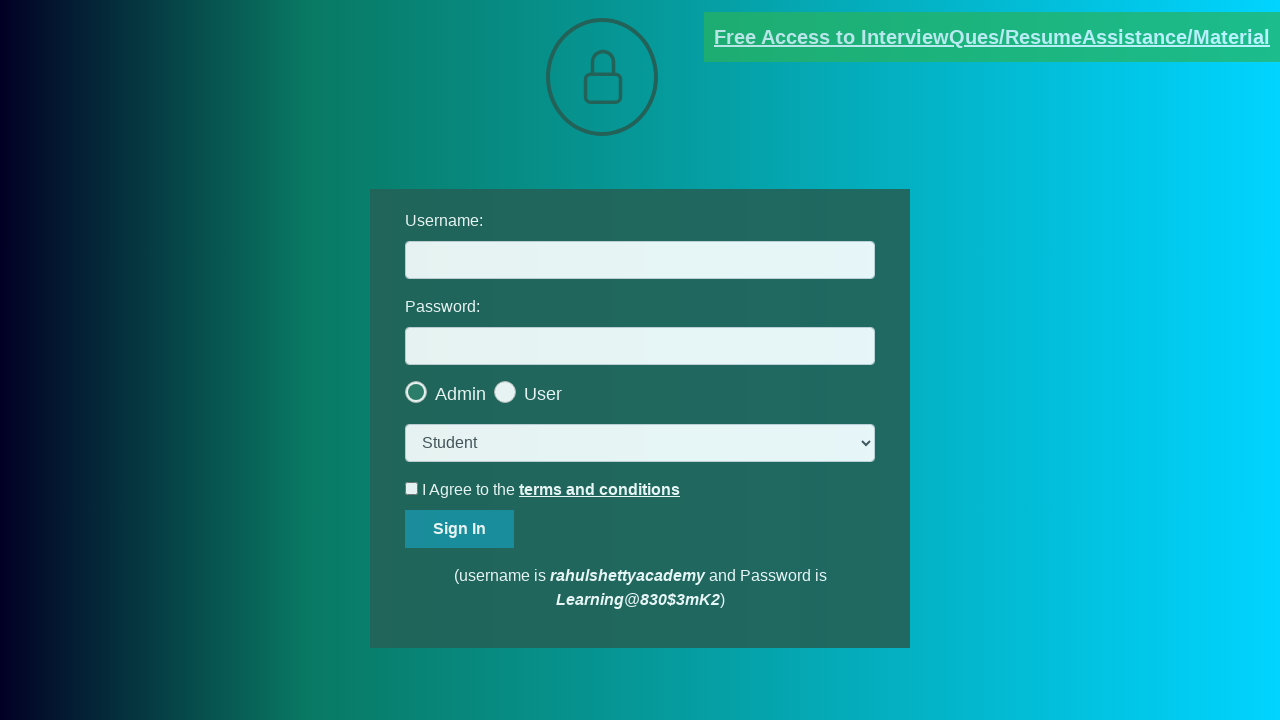

Clicked documents request link, new page opened at (992, 37) on [href*='documents-request']
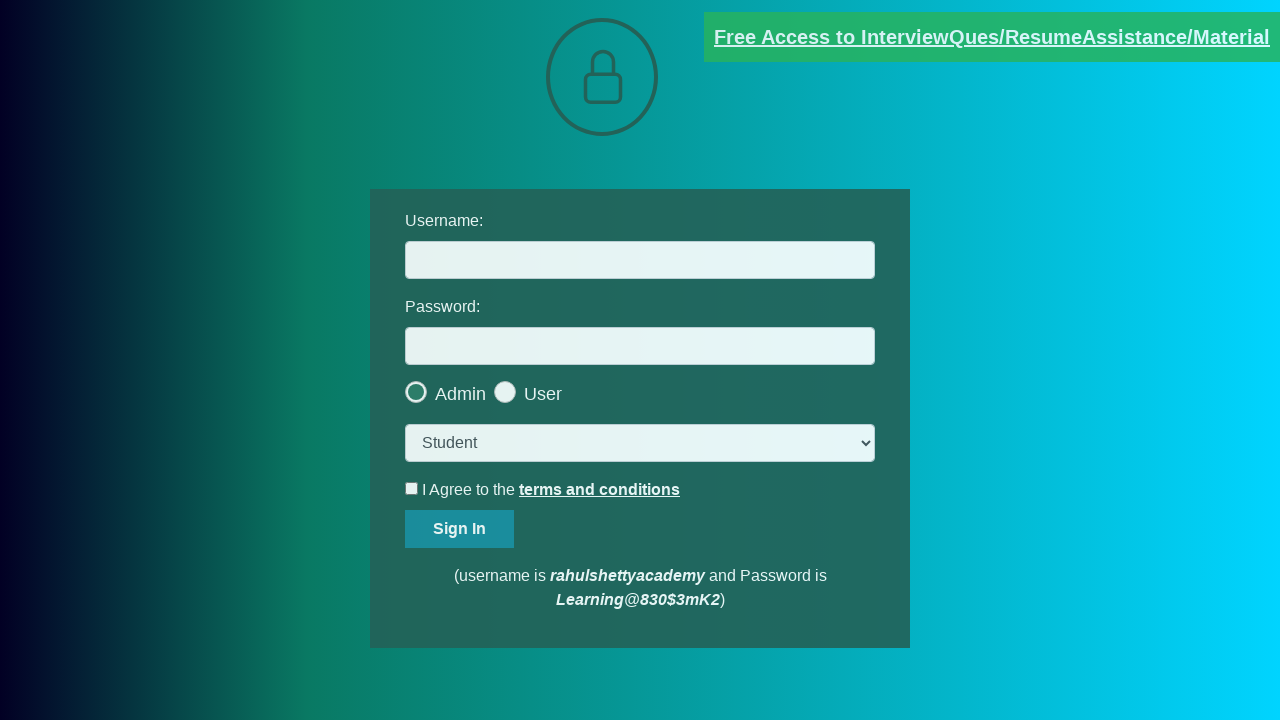

Captured new page reference
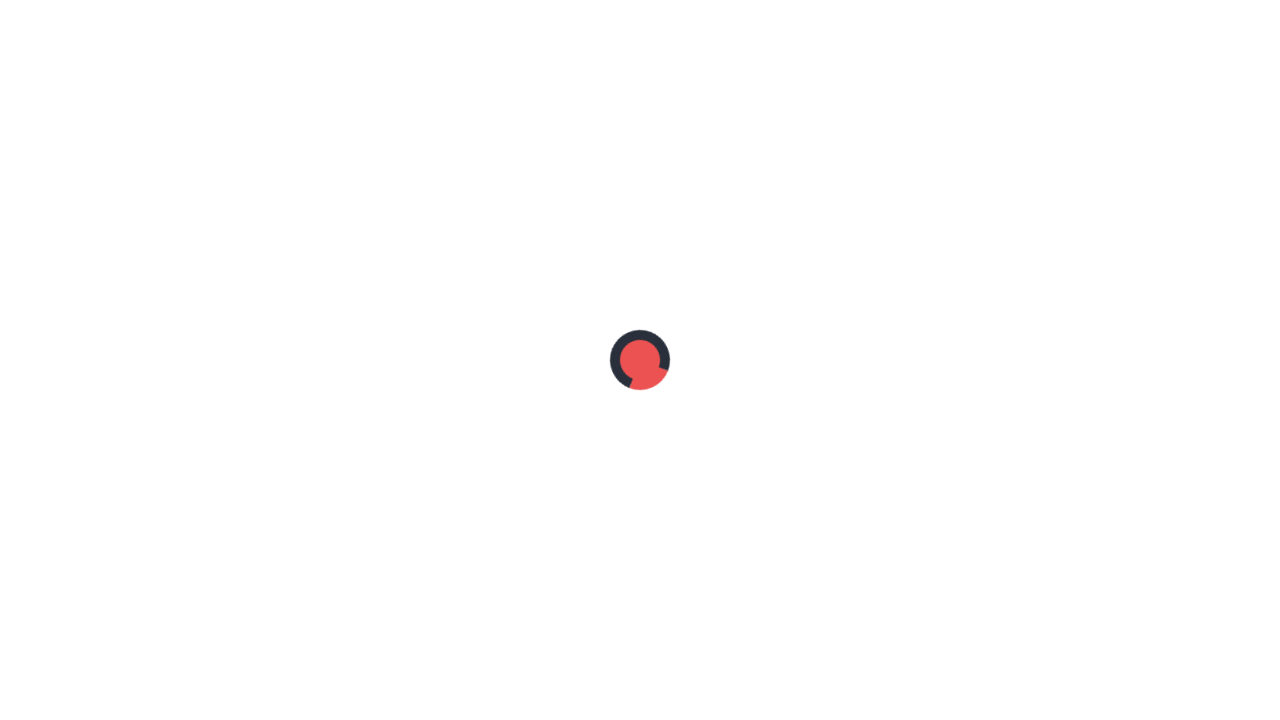

New page finished loading
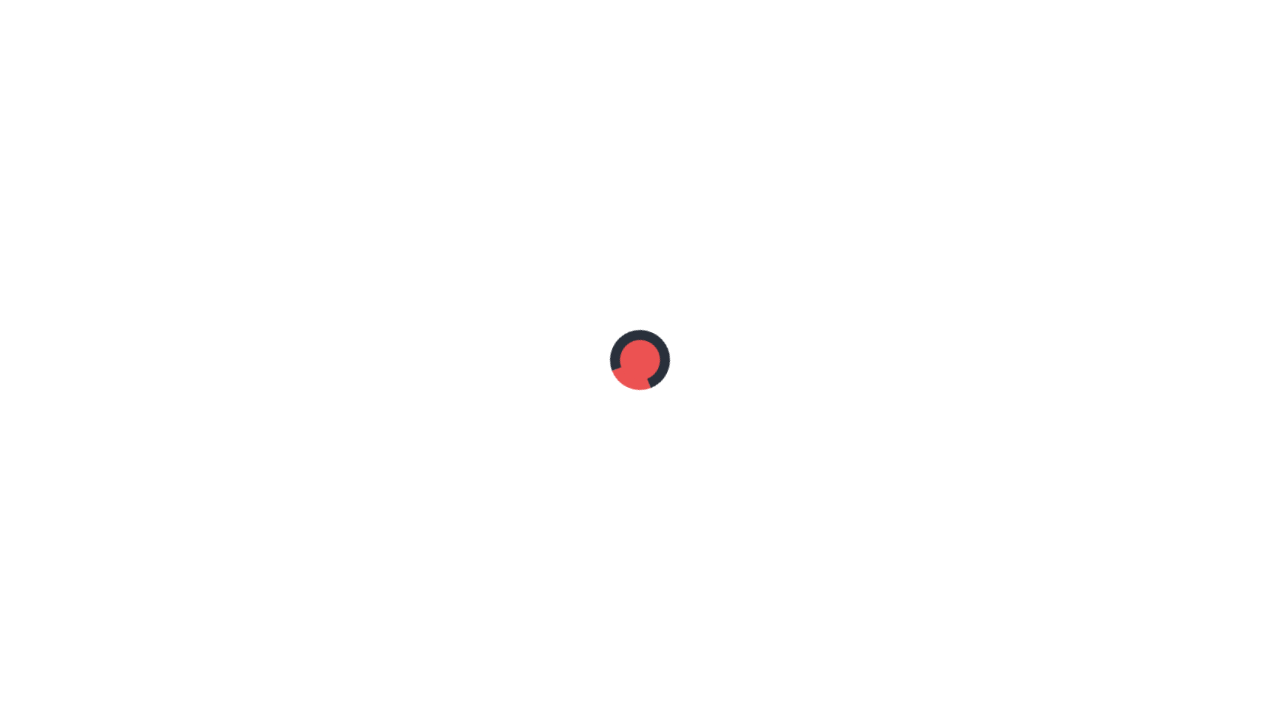

Red text element found on new page
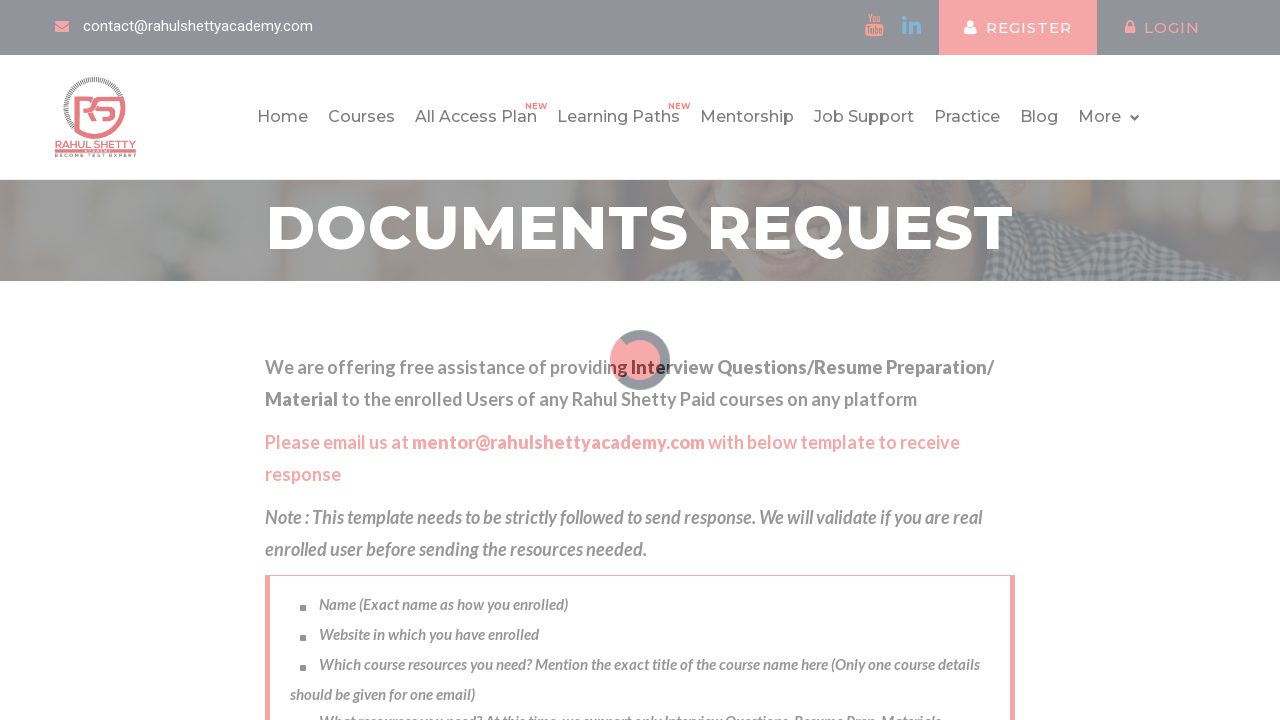

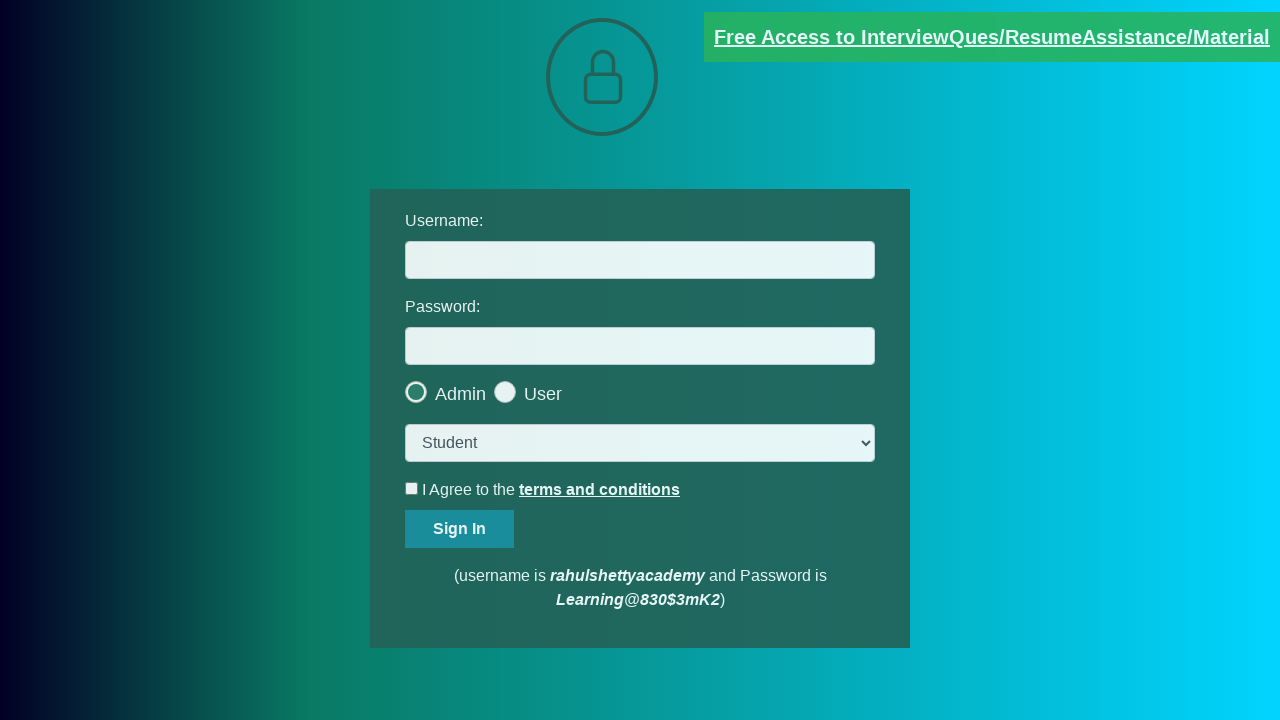